Tests JavaScript prompt alert functionality by clicking a button to trigger a prompt, entering text into the prompt, and accepting it.

Starting URL: https://v1.training-support.net/selenium/javascript-alerts

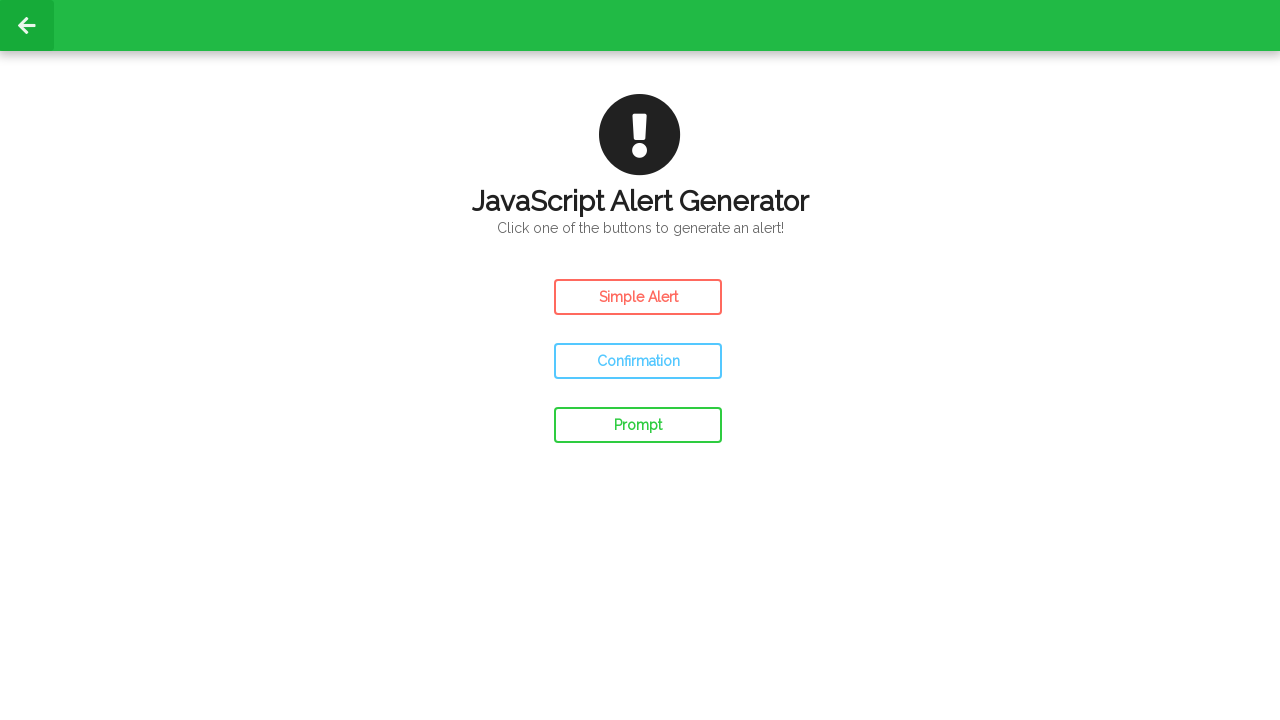

Set up dialog handler to capture and respond to prompt alerts
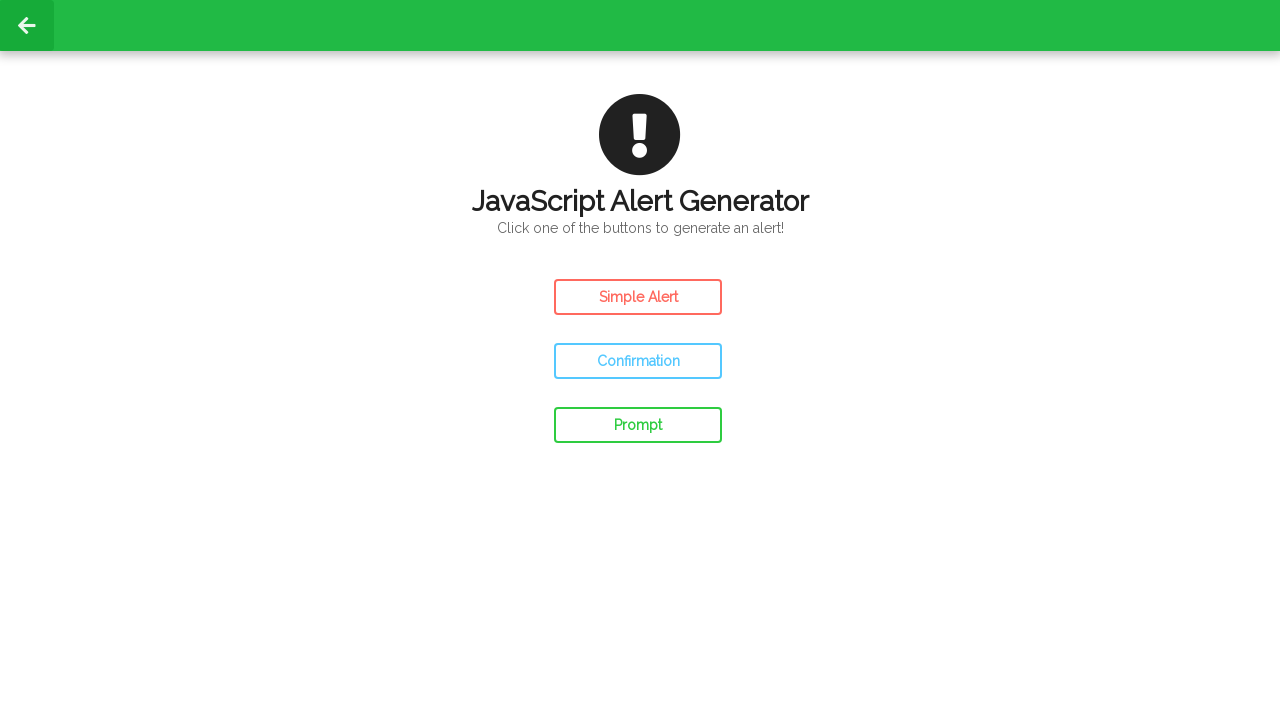

Clicked prompt button to trigger JavaScript prompt alert at (638, 425) on #prompt
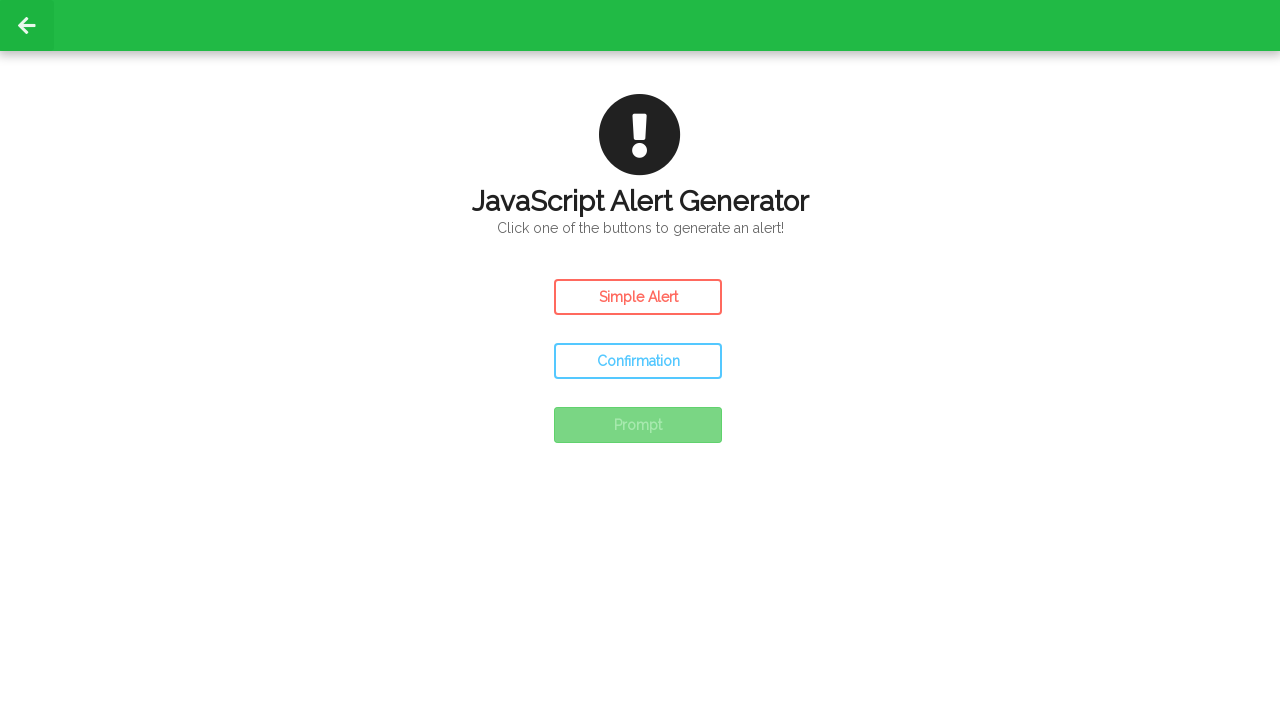

Waited for prompt dialog to be handled and accepted
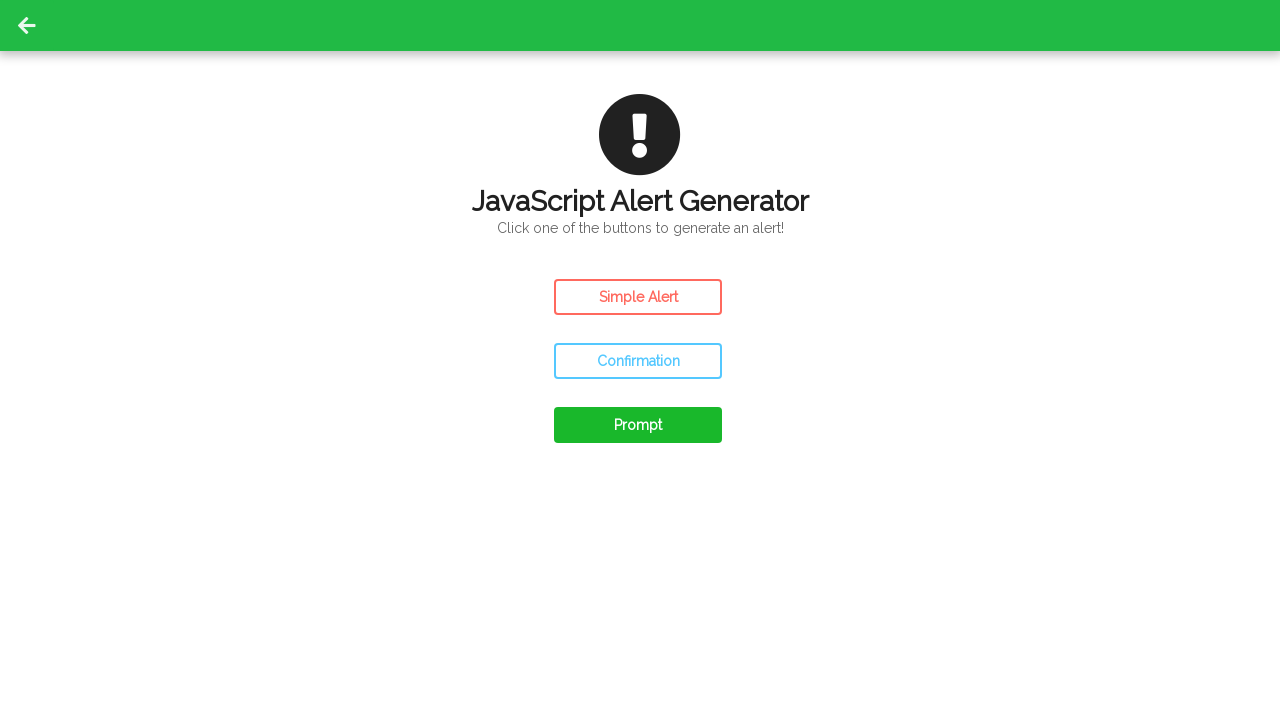

Removed dialog event listener after prompt interaction
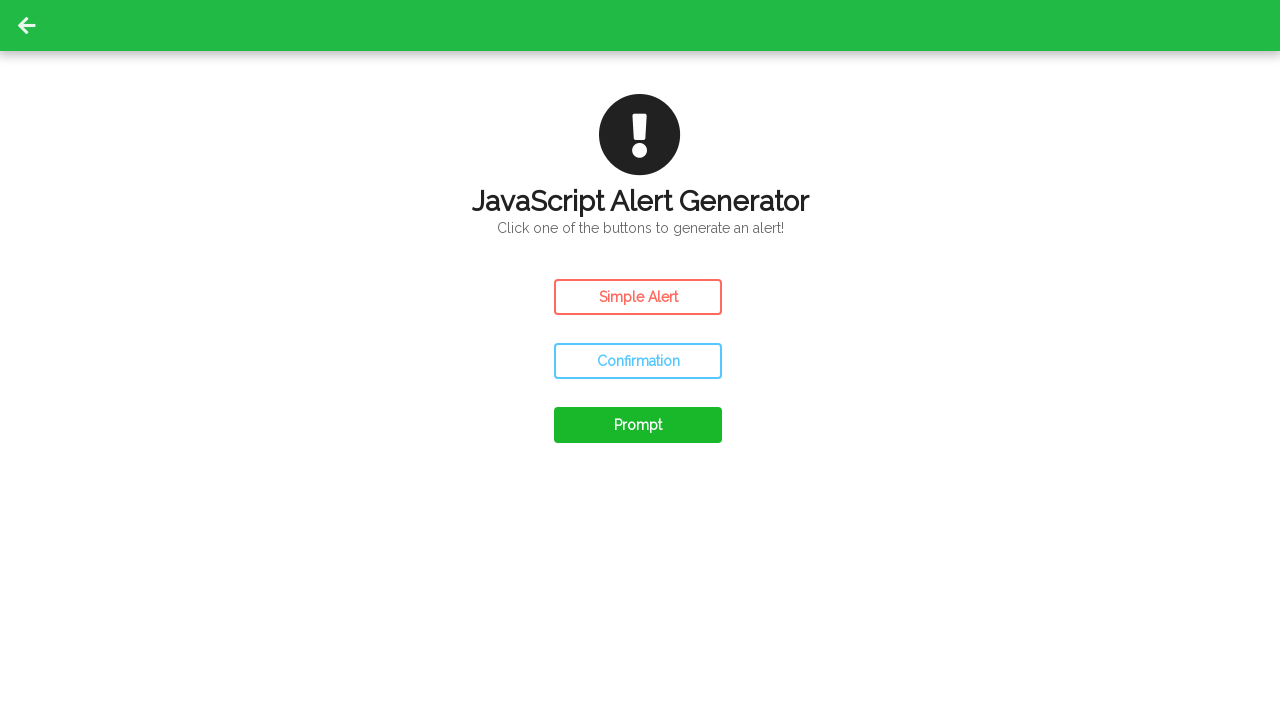

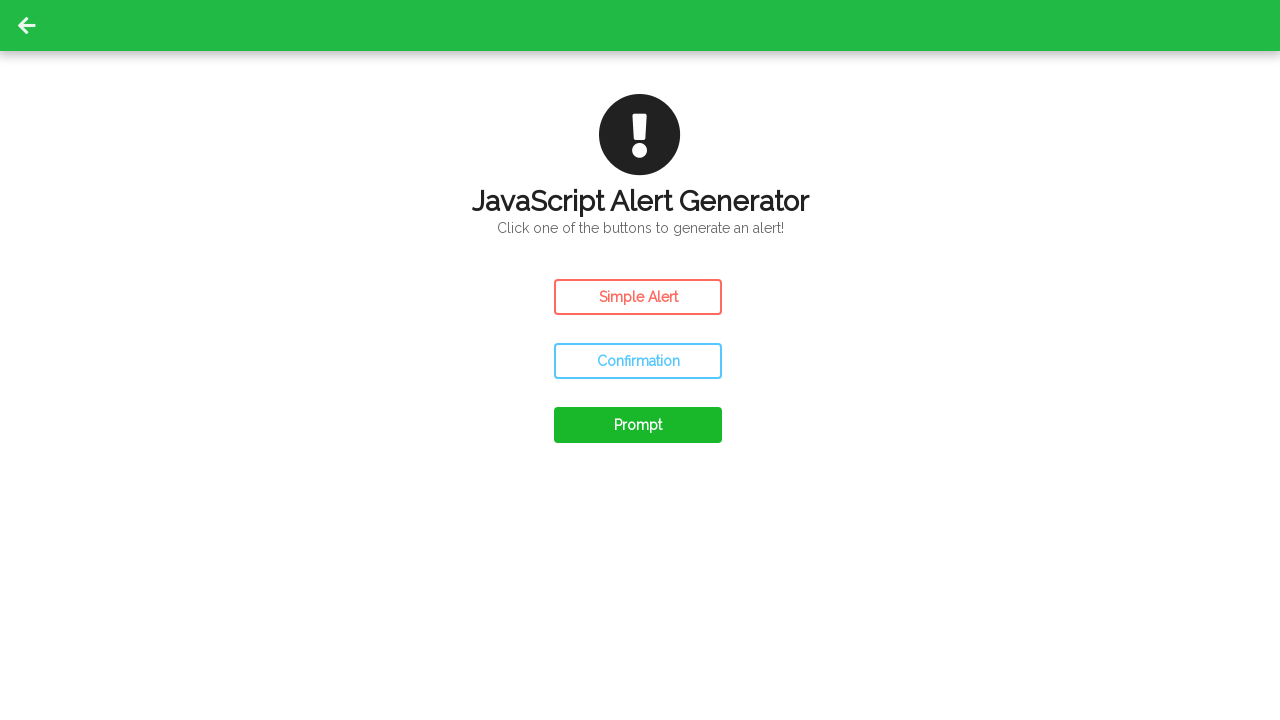